Tests the datepicker functionality by entering a date value and pressing Enter to confirm the selection

Starting URL: https://formy-project.herokuapp.com/datepicker

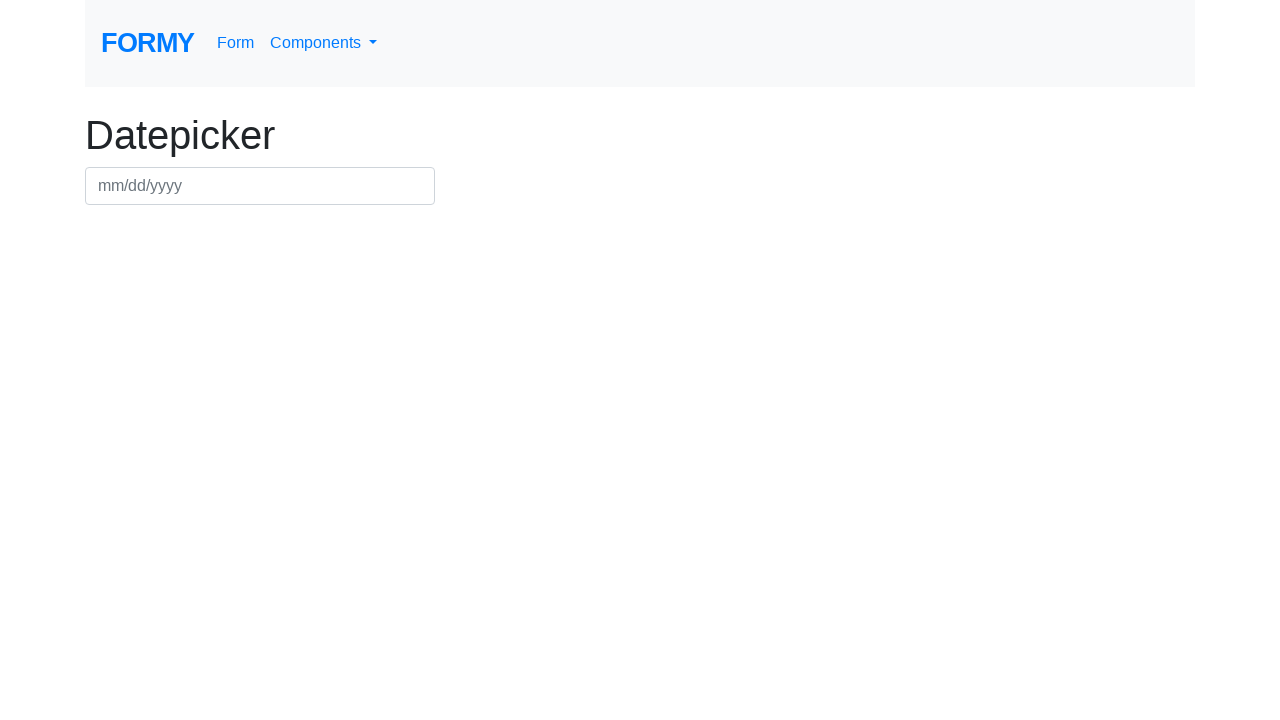

Filled datepicker field with date 02/29/2024 on #datepicker
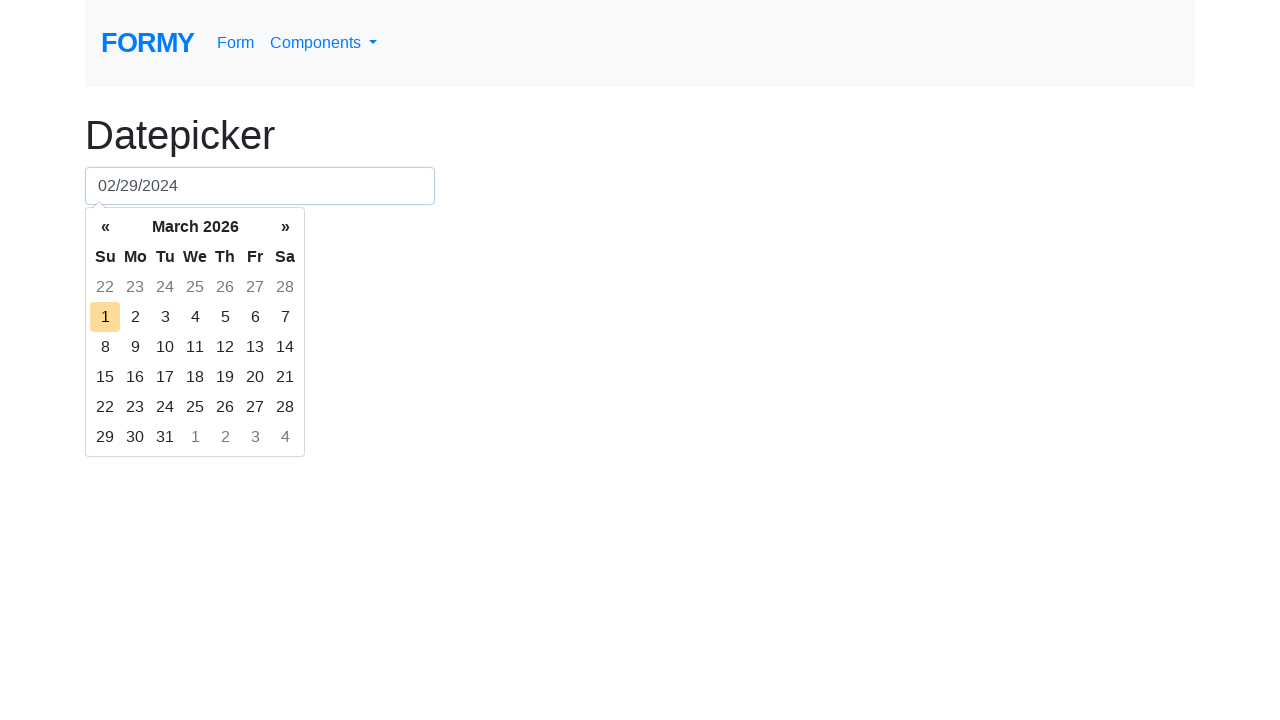

Pressed Enter to confirm date selection on #datepicker
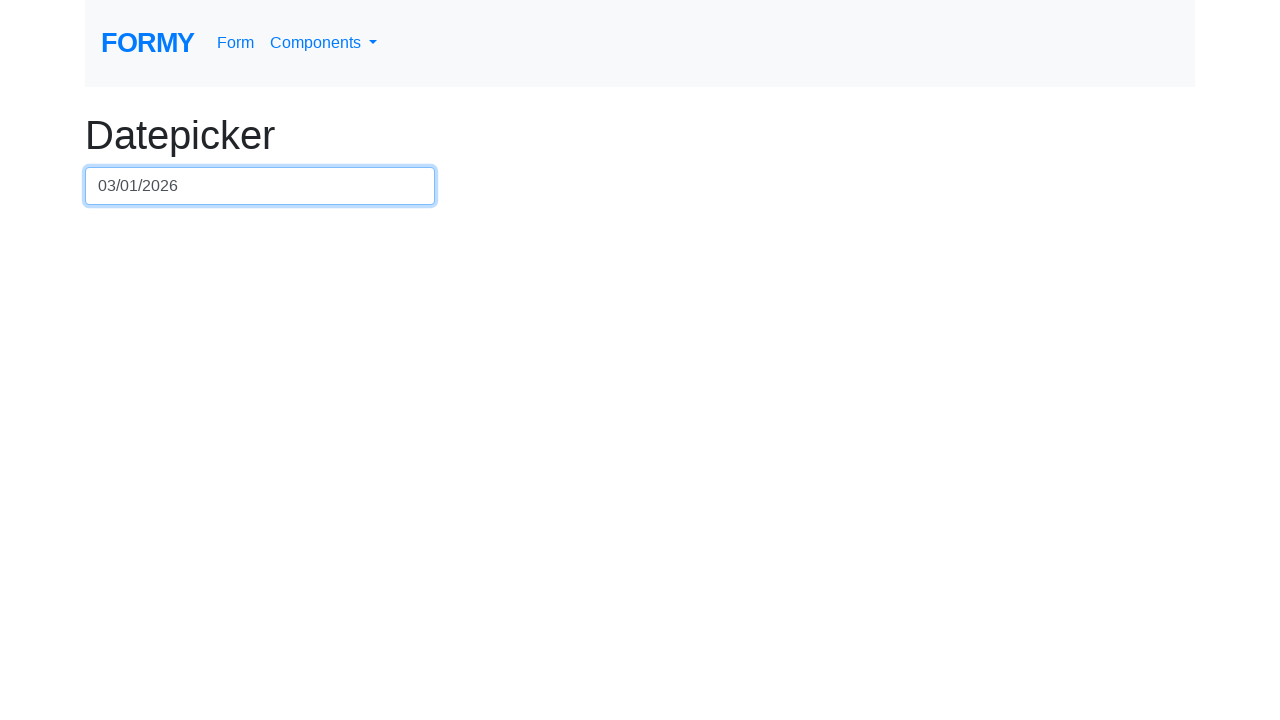

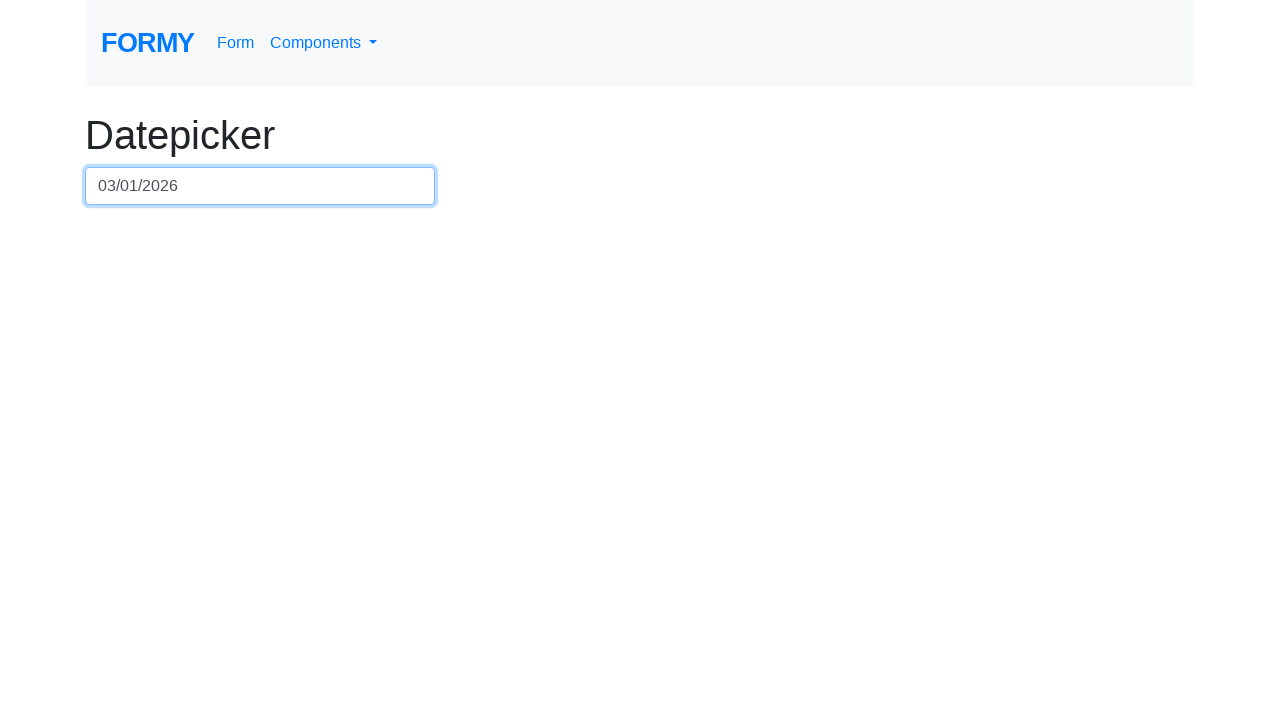